Tests window handling by clicking a link that opens a new window, switching between parent and child windows, and extracting text from both

Starting URL: http://the-internet.herokuapp.com/windows

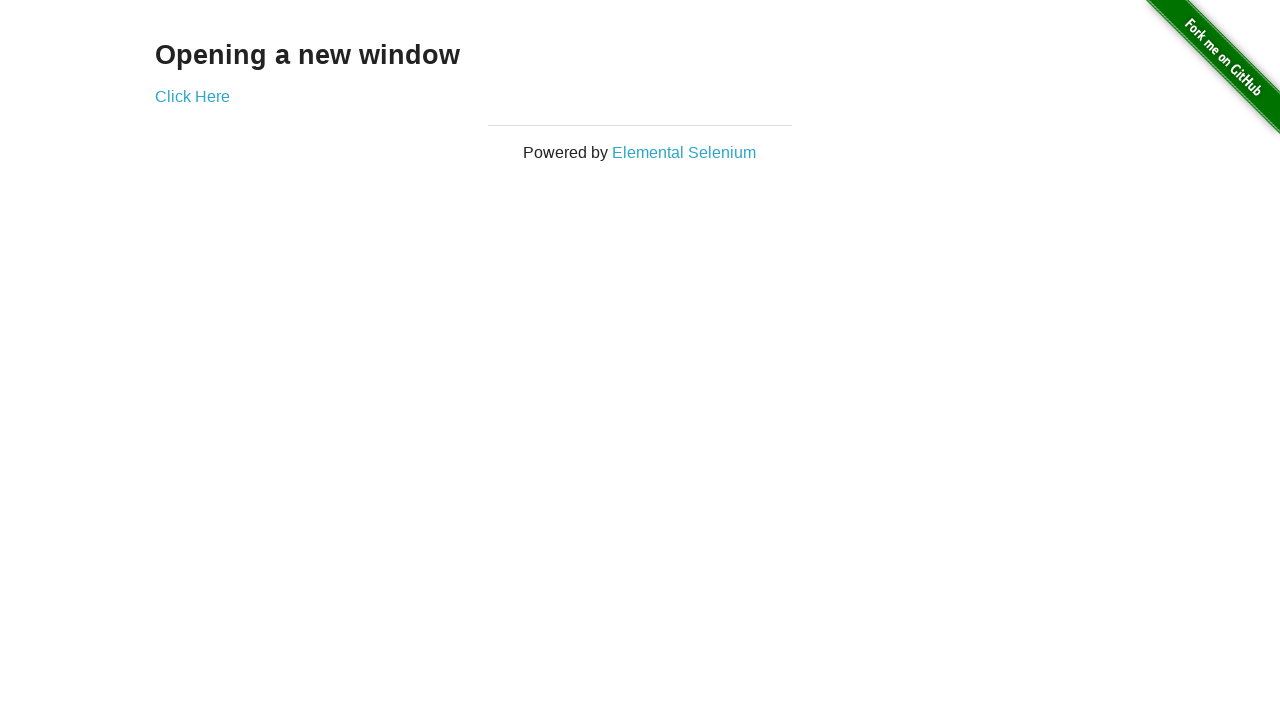

Clicked 'Click Here' link to open new window at (192, 96) on xpath=//a[text()='Click Here']
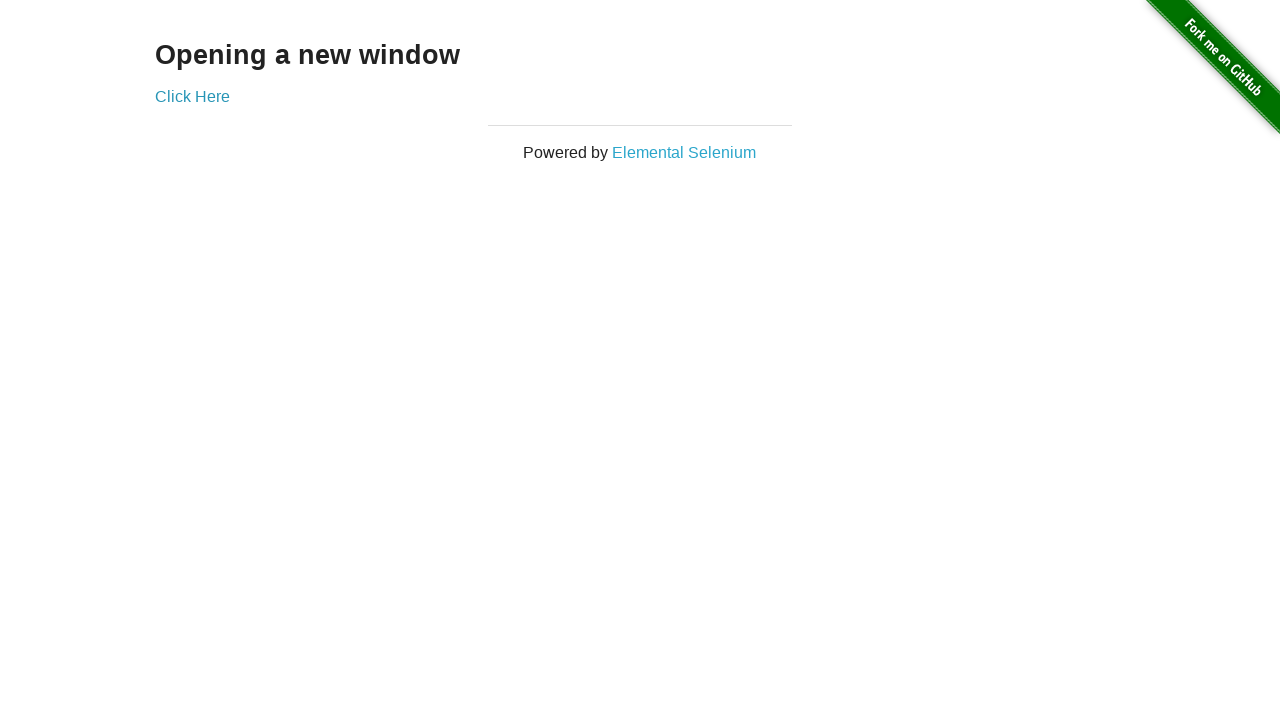

Extracted text from new window: New Window
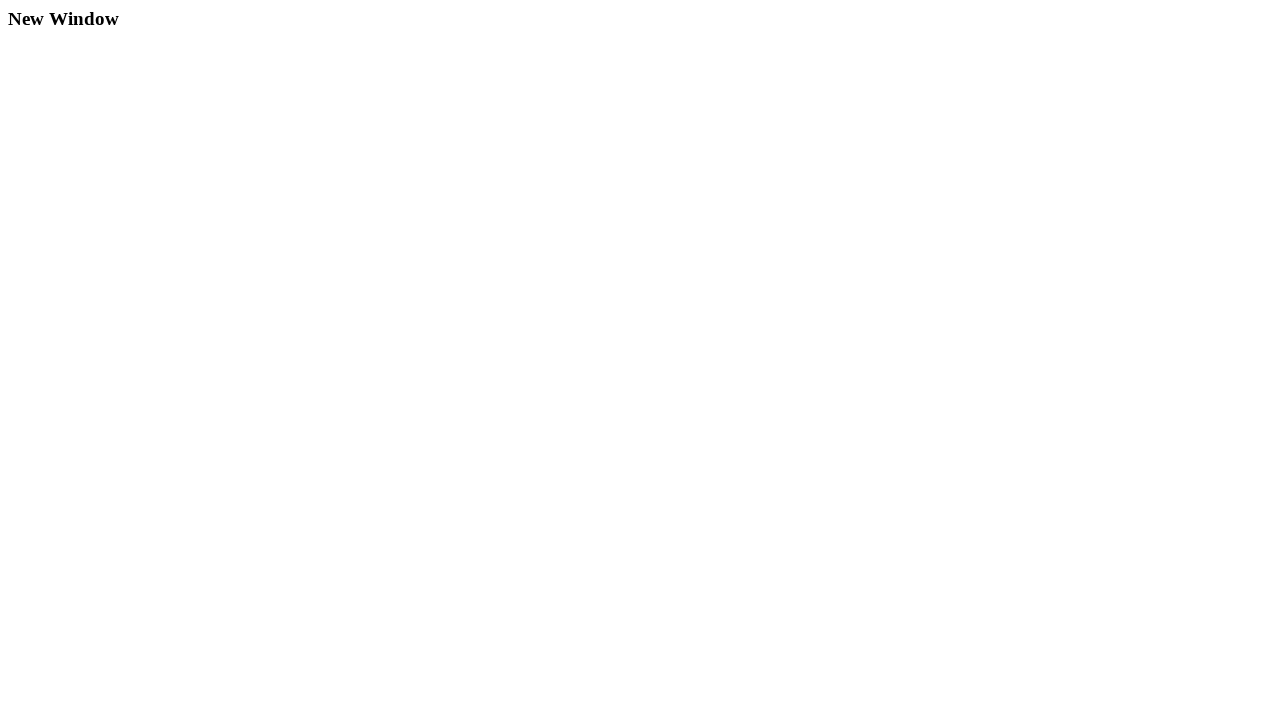

Extracted text from parent window: Opening a new window
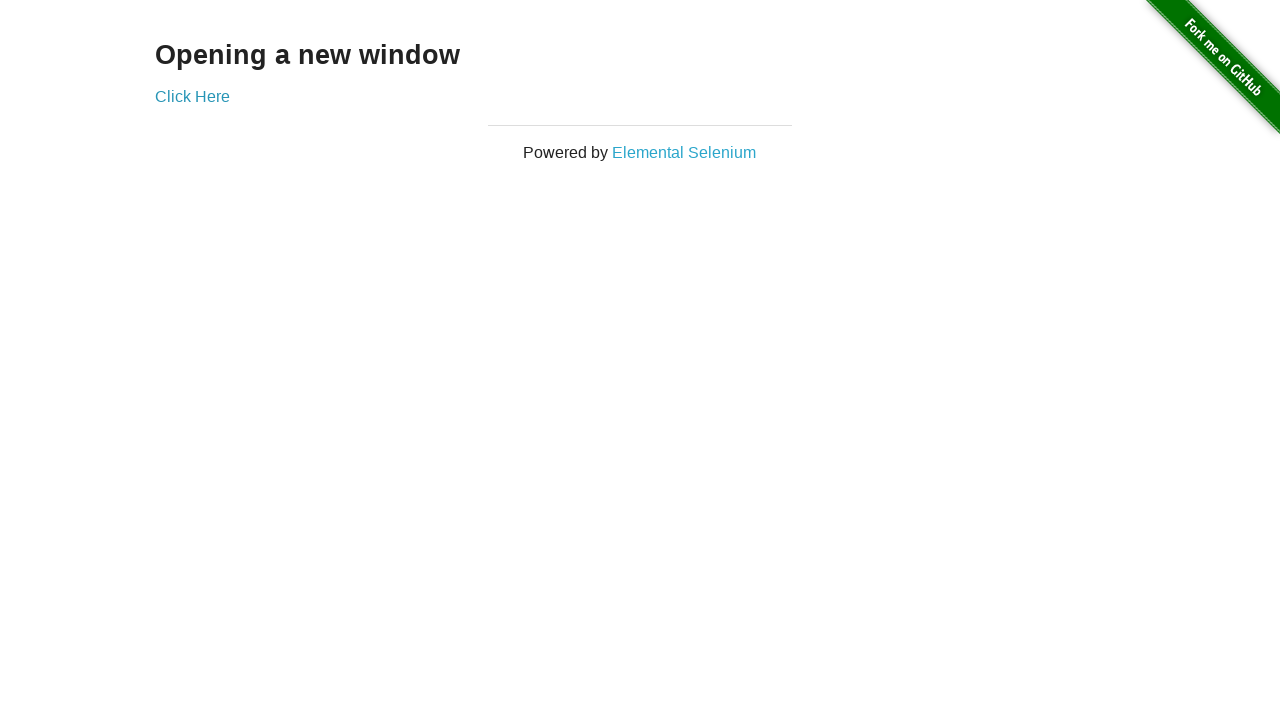

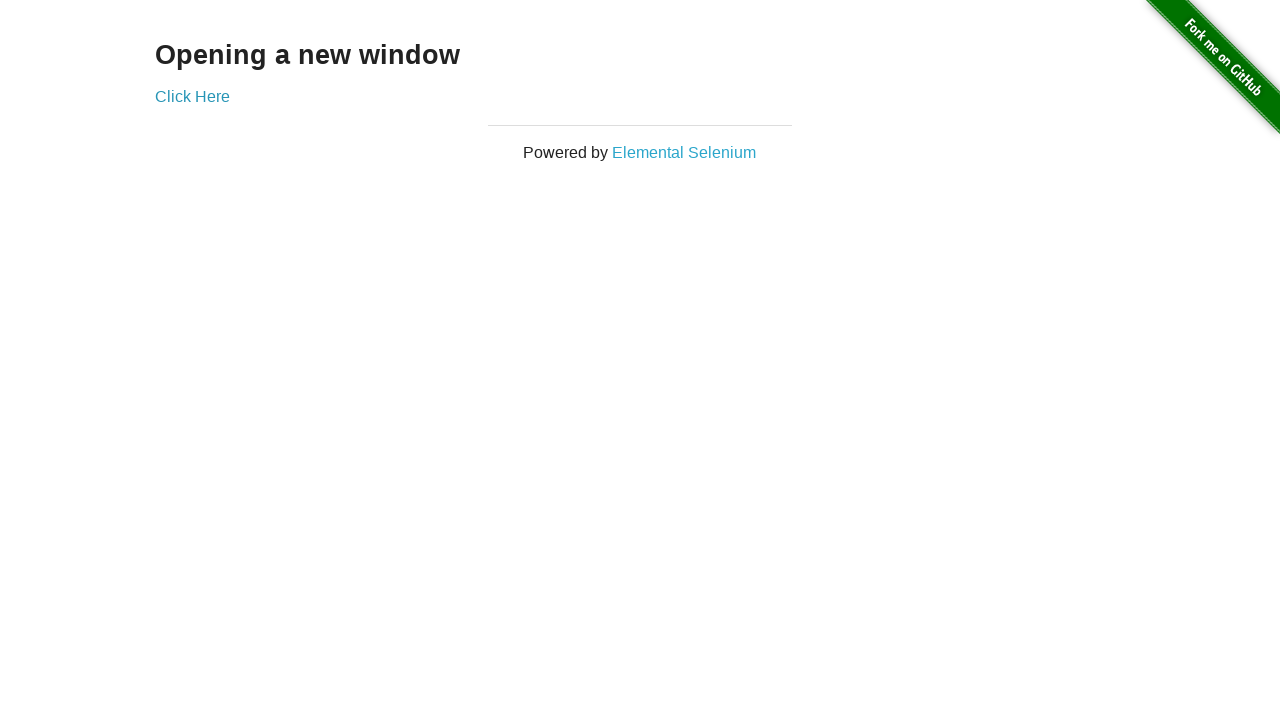